Tests JavaScript alert functionality by clicking a button that triggers an alert dialog and accepting it

Starting URL: https://the-internet.herokuapp.com/javascript_alerts

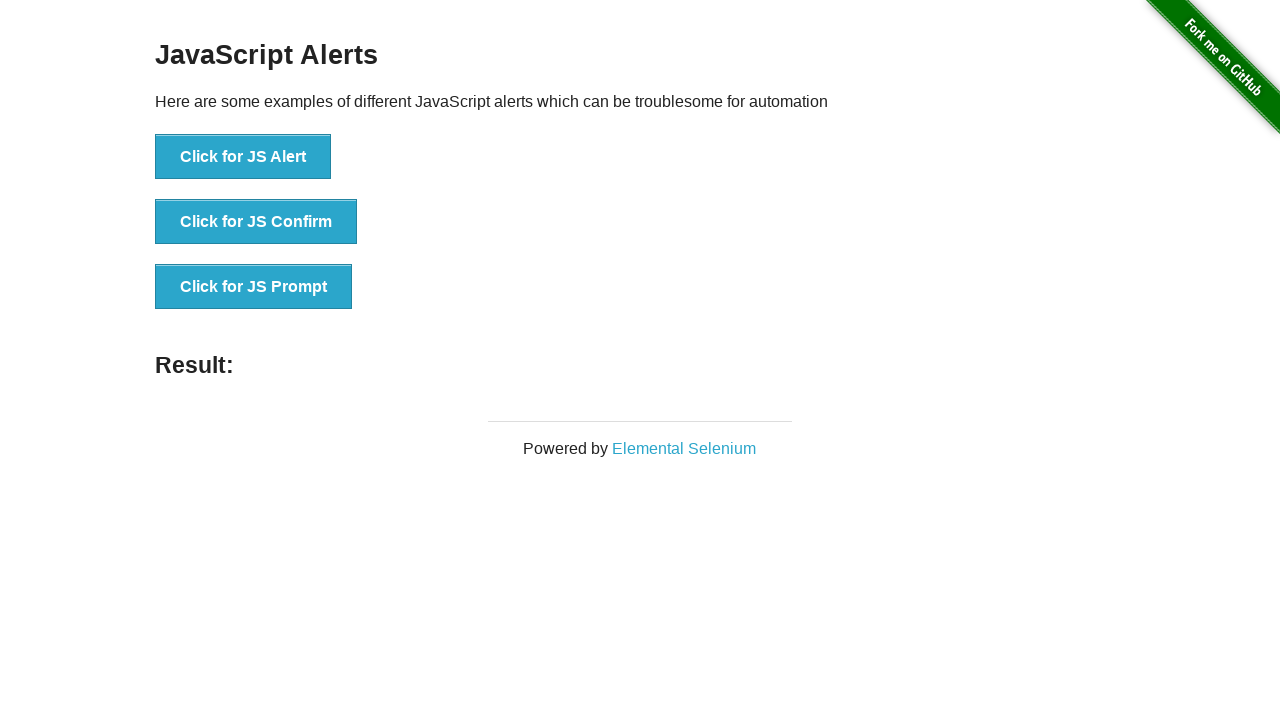

Set up dialog handler to accept JavaScript alerts
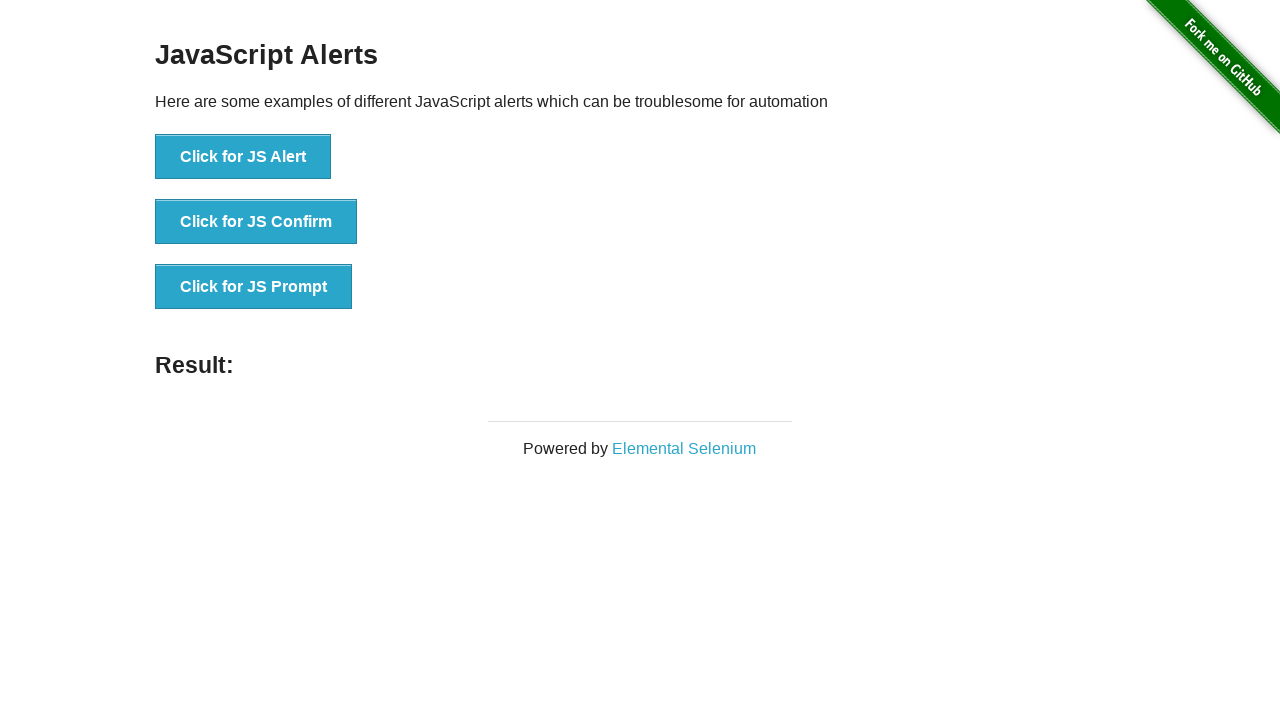

Clicked button to trigger JavaScript alert at (243, 157) on button:has-text('Click for JS Alert')
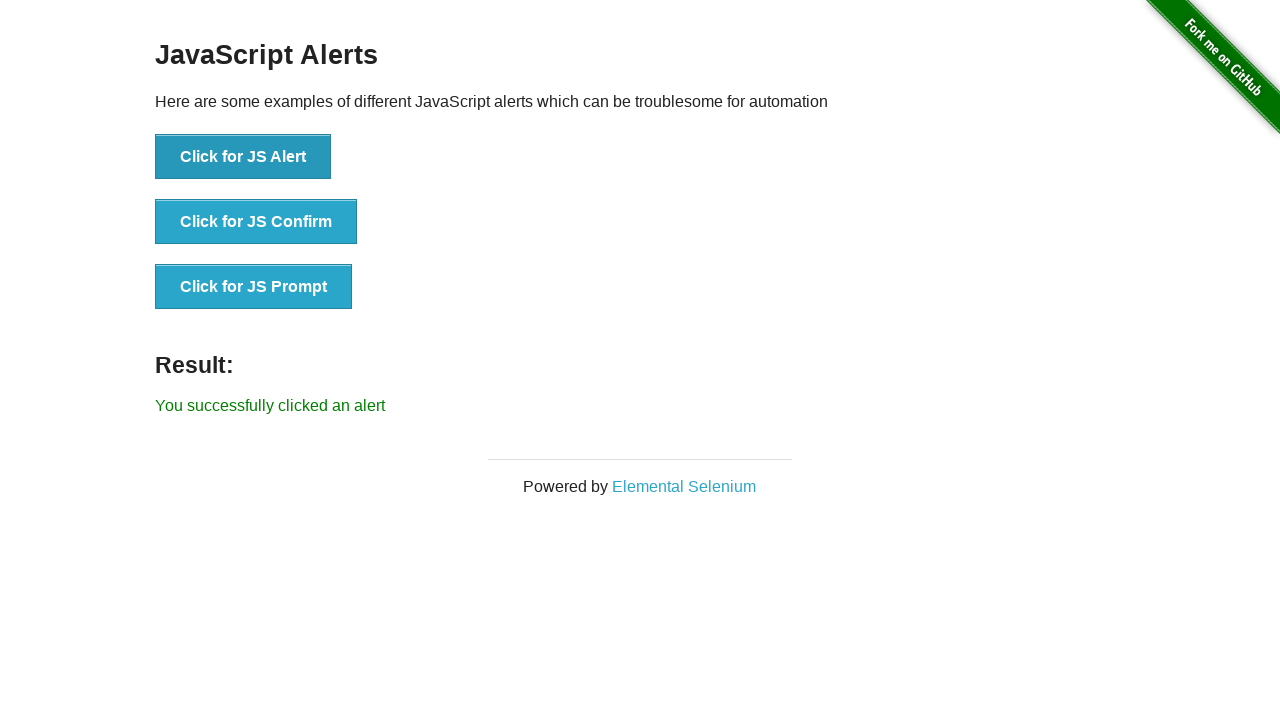

Waited for alert to be handled
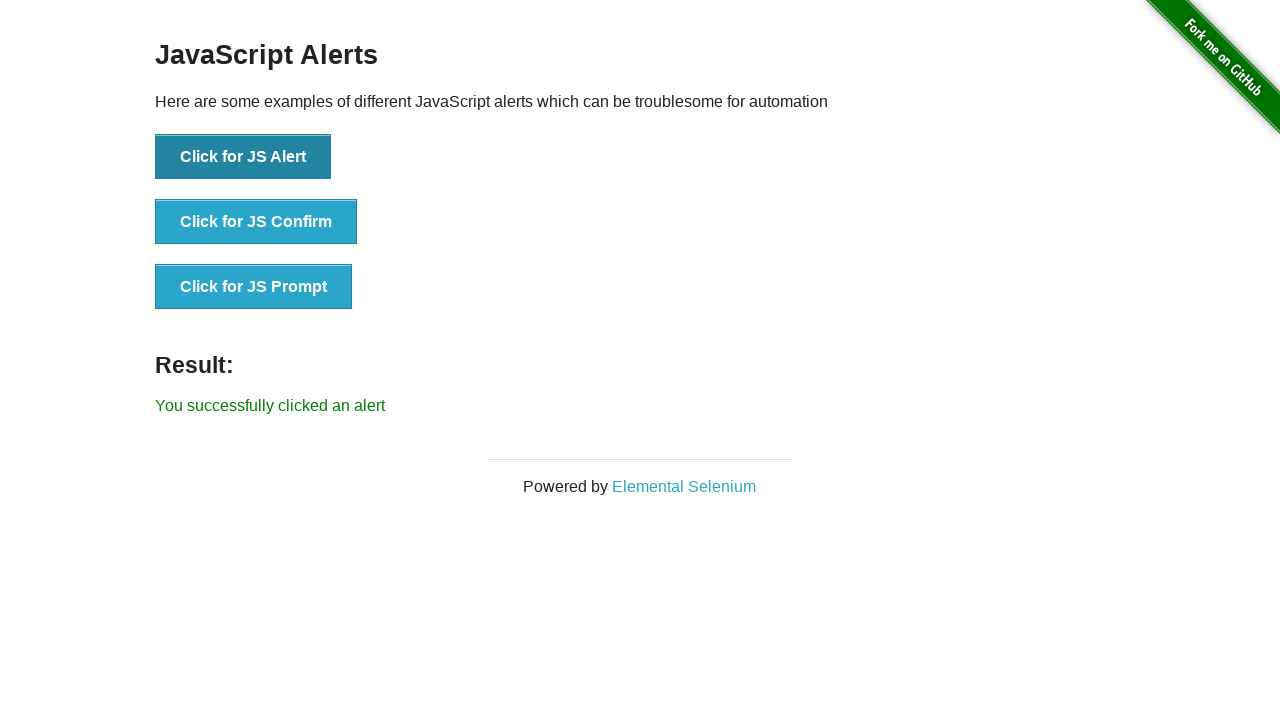

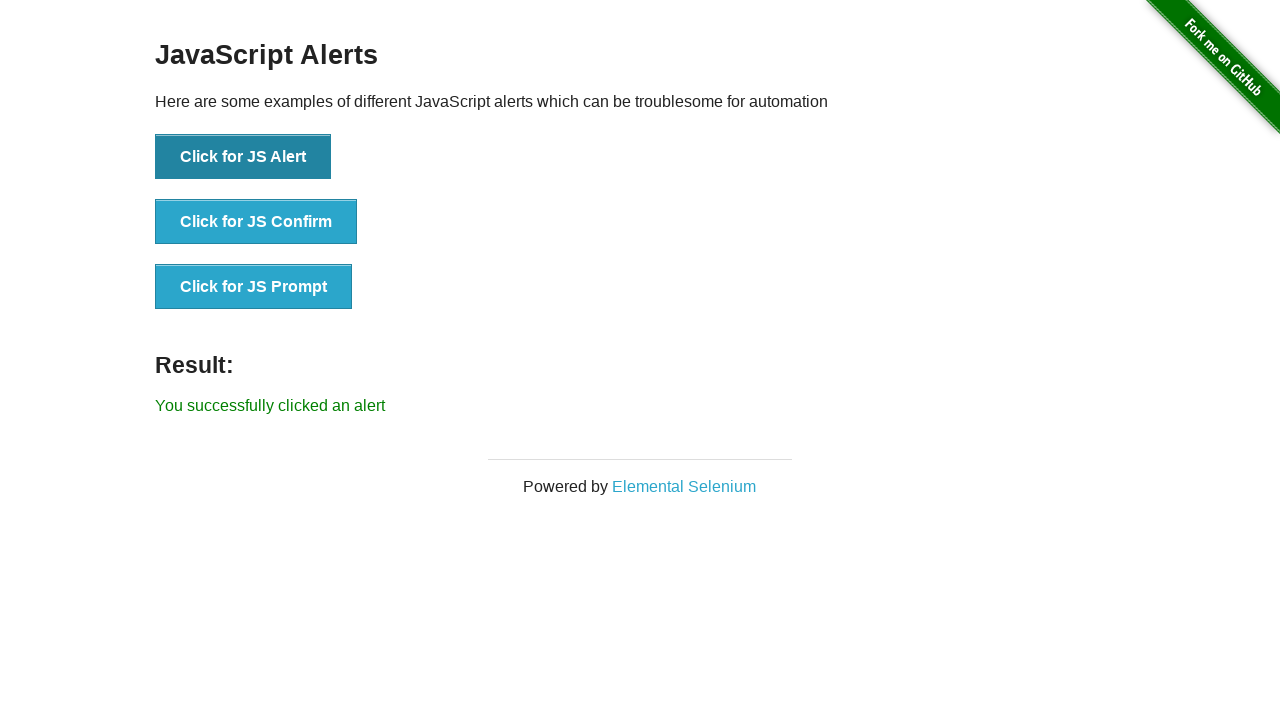